Tests a login form workflow including invalid login attempt, password reset flow, and successful login with correct credentials

Starting URL: https://rahulshettyacademy.com/locatorspractice/

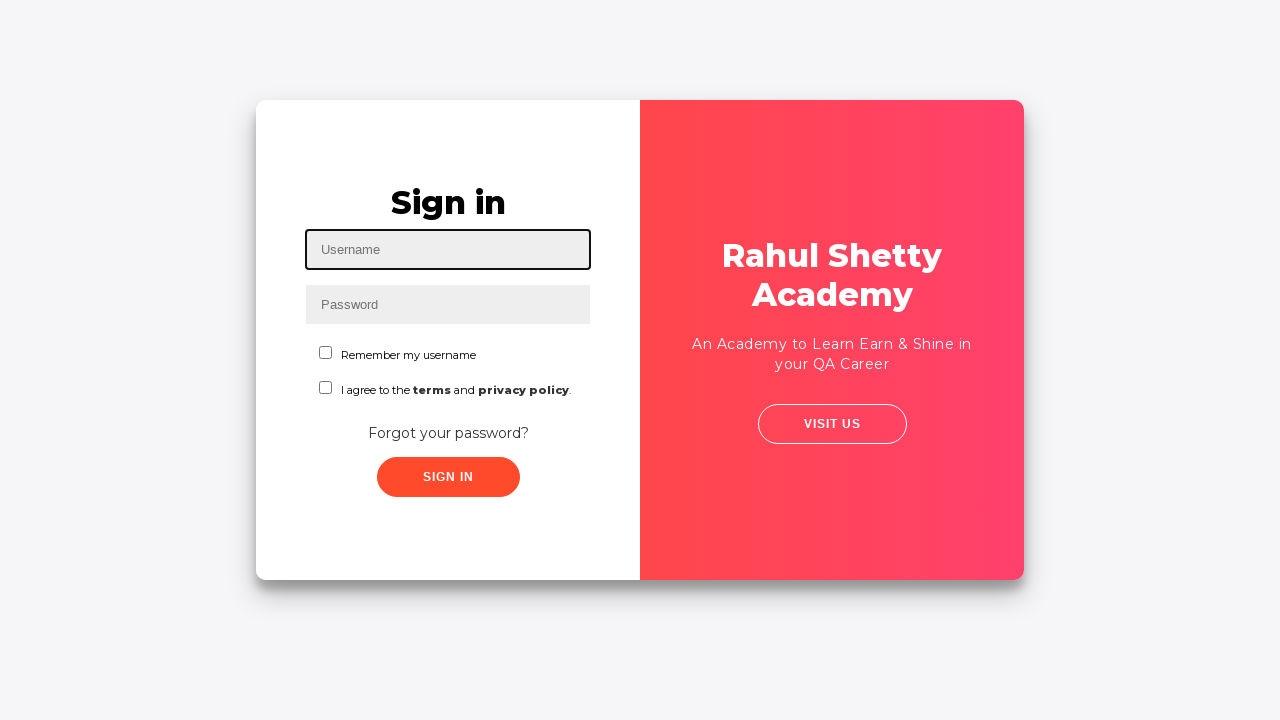

Filled username field with 'Masud Parvez' on #inputUsername
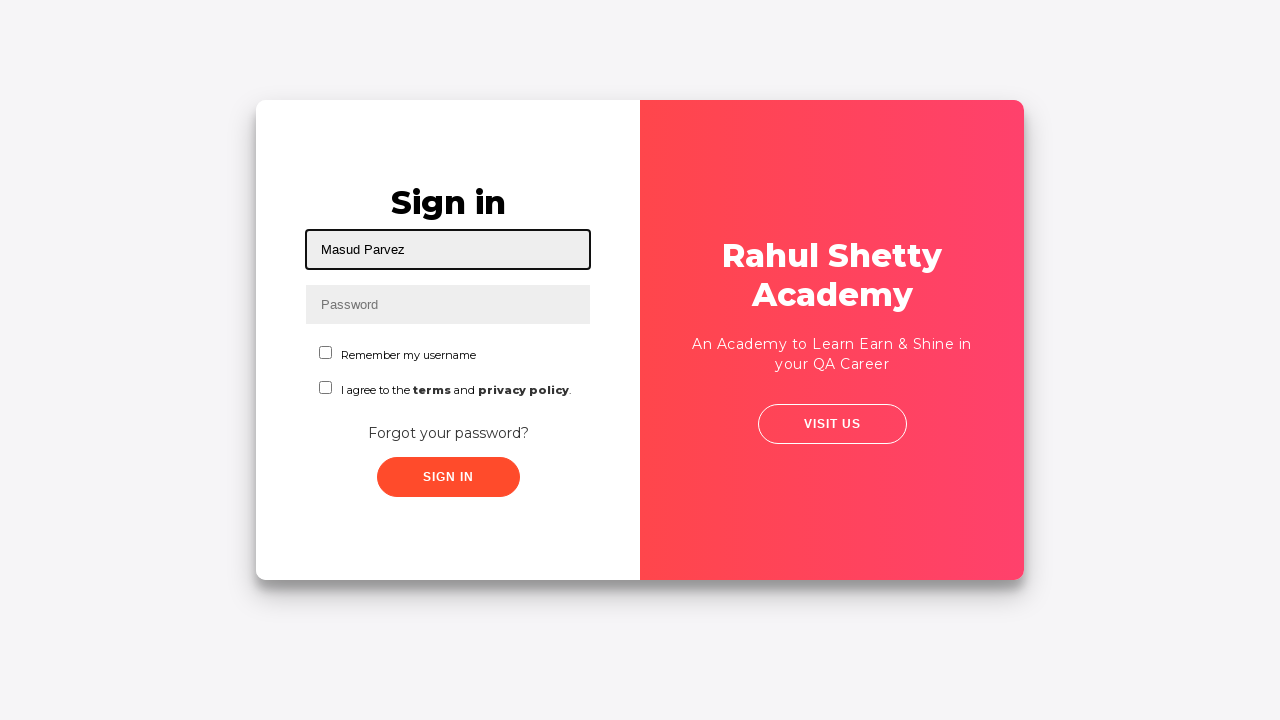

Filled password field with '123456' on input[name='inputPassword']
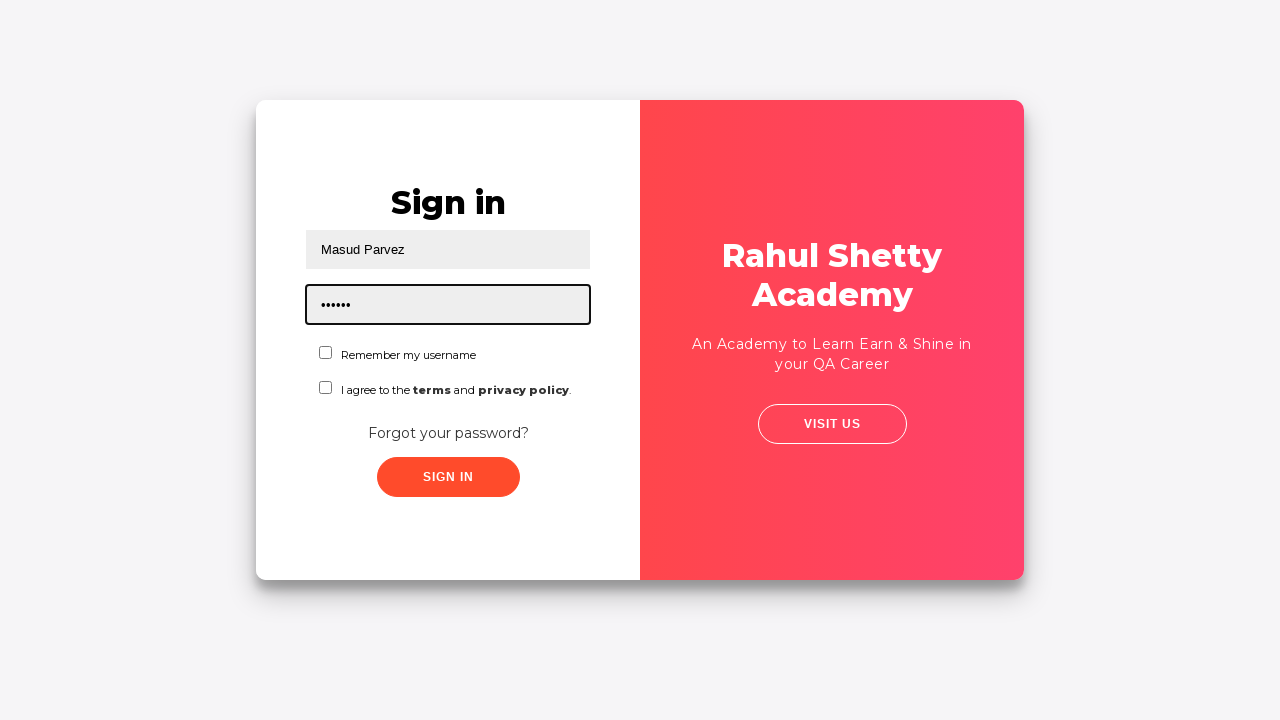

Checked first checkbox at (326, 352) on #chkboxOne
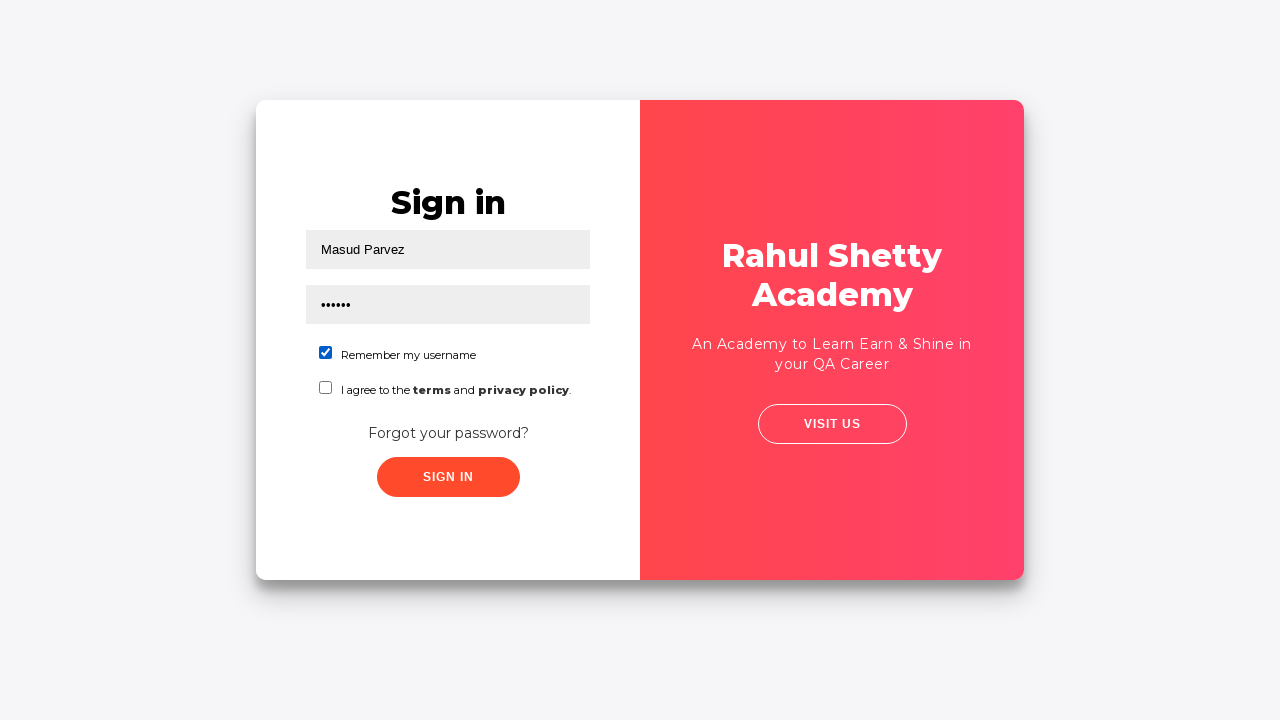

Checked second checkbox at (326, 388) on #chkboxTwo
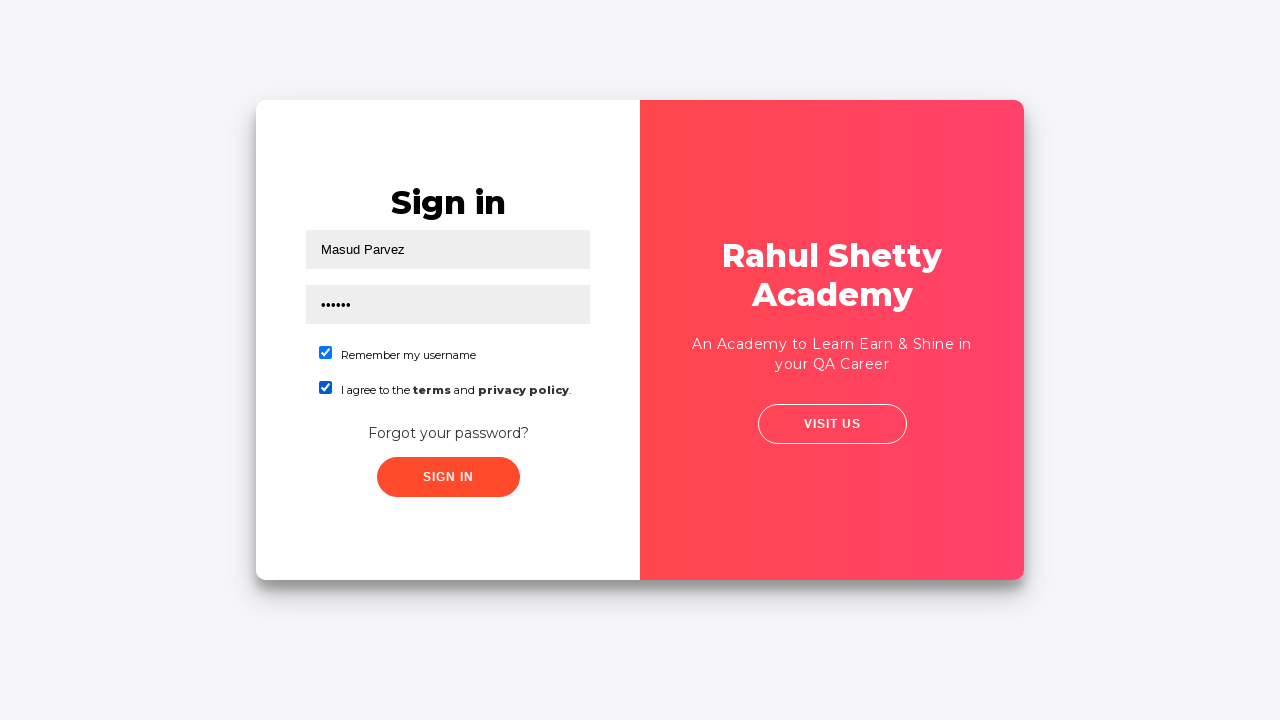

Clicked sign in button with invalid credentials at (448, 477) on .signInBtn
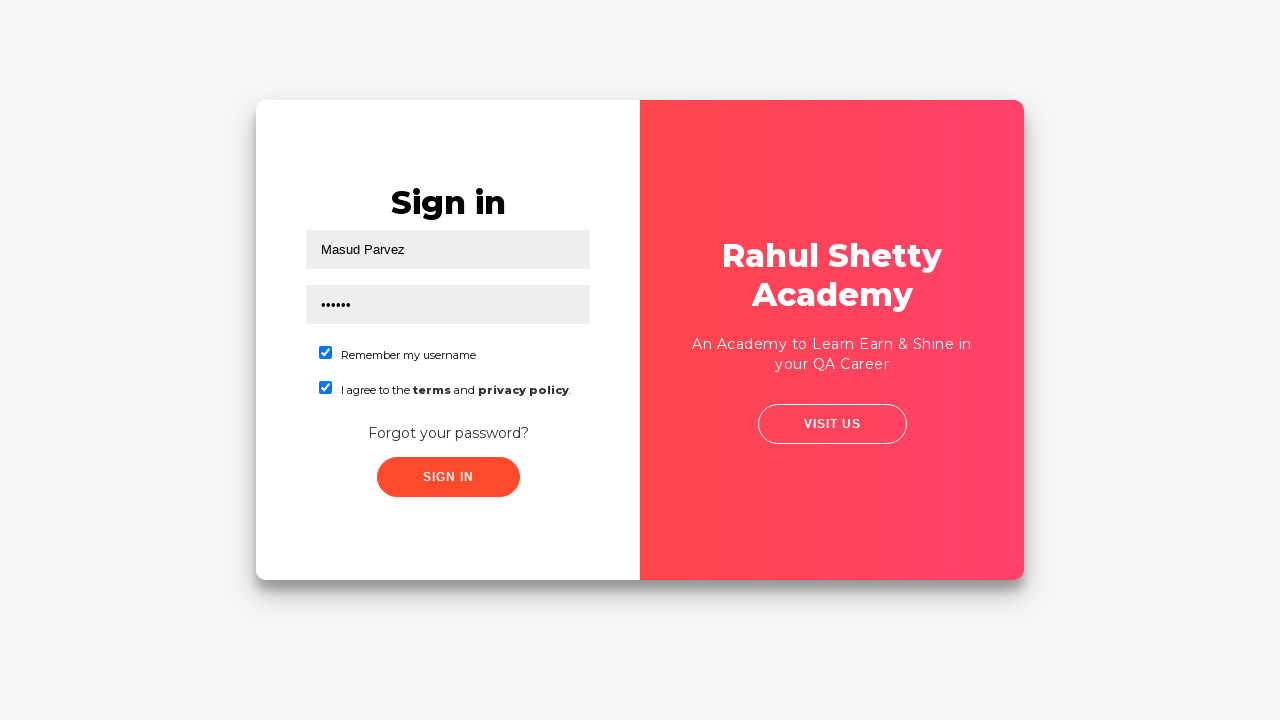

Error message appeared after invalid login attempt
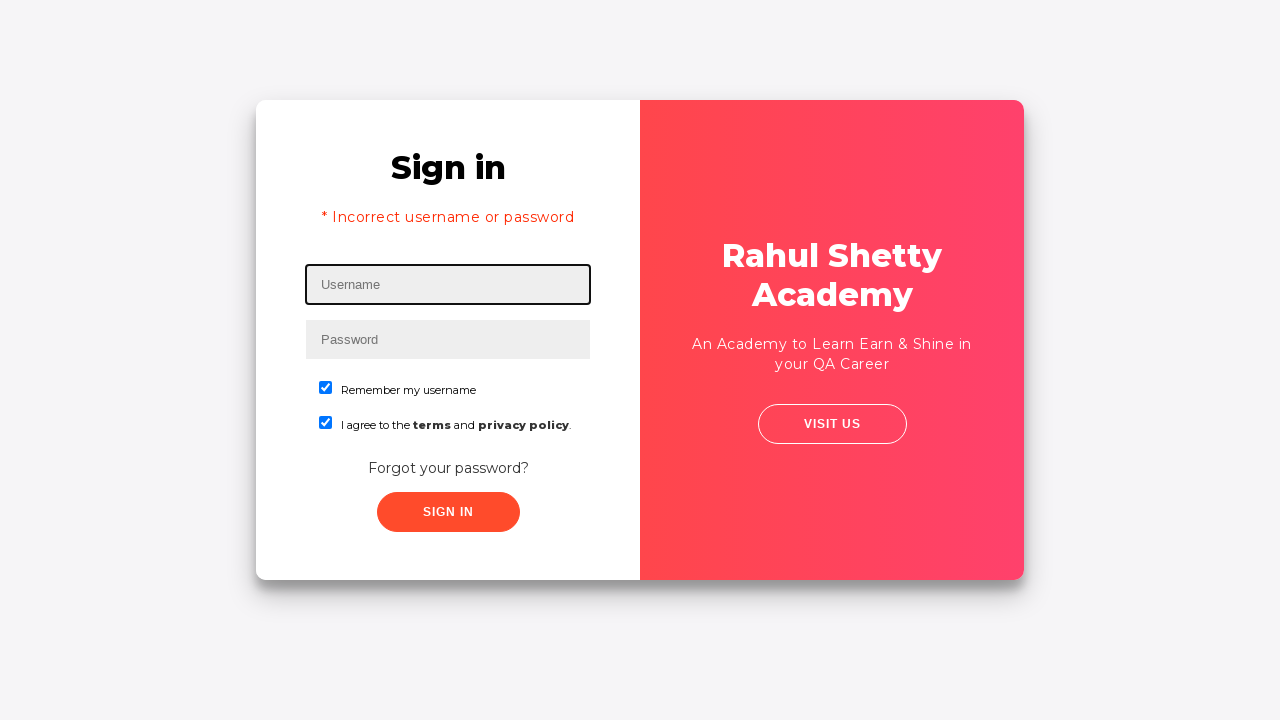

Clicked 'Forgot your password?' link at (448, 468) on a:has-text('Forgot your password?')
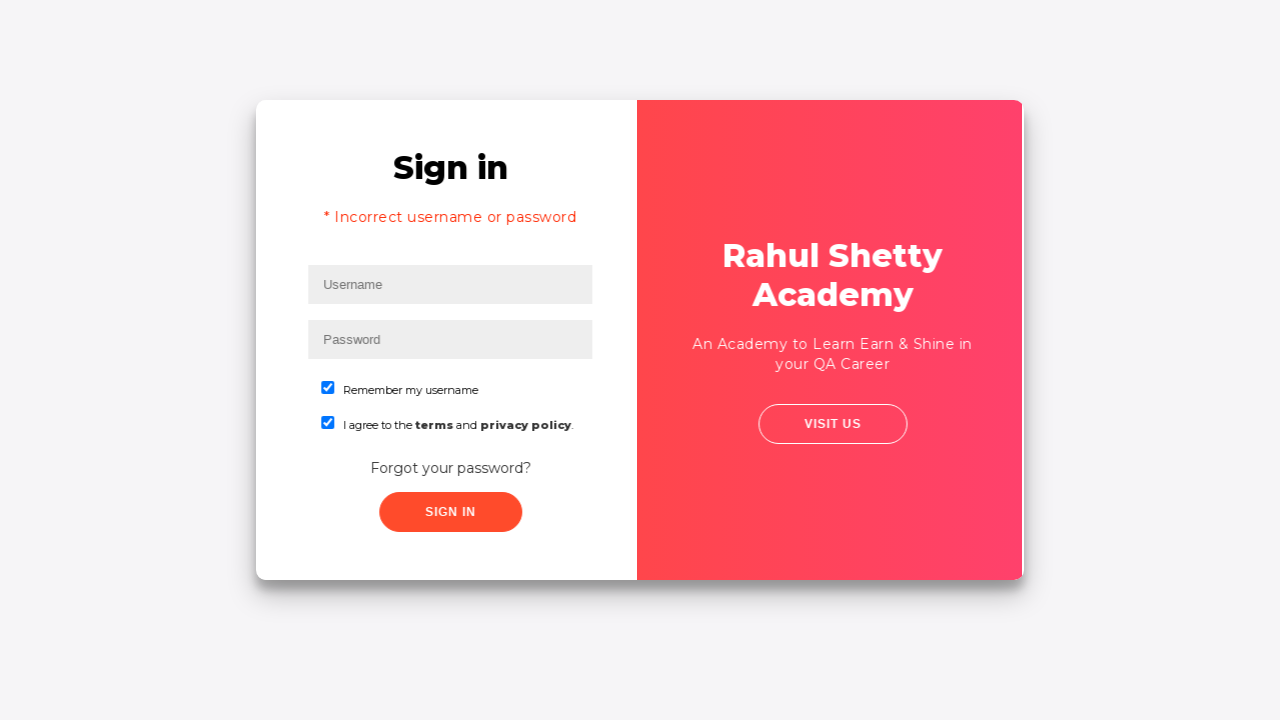

Filled name field with 'Masud' in password reset form on input[placeholder='Name']
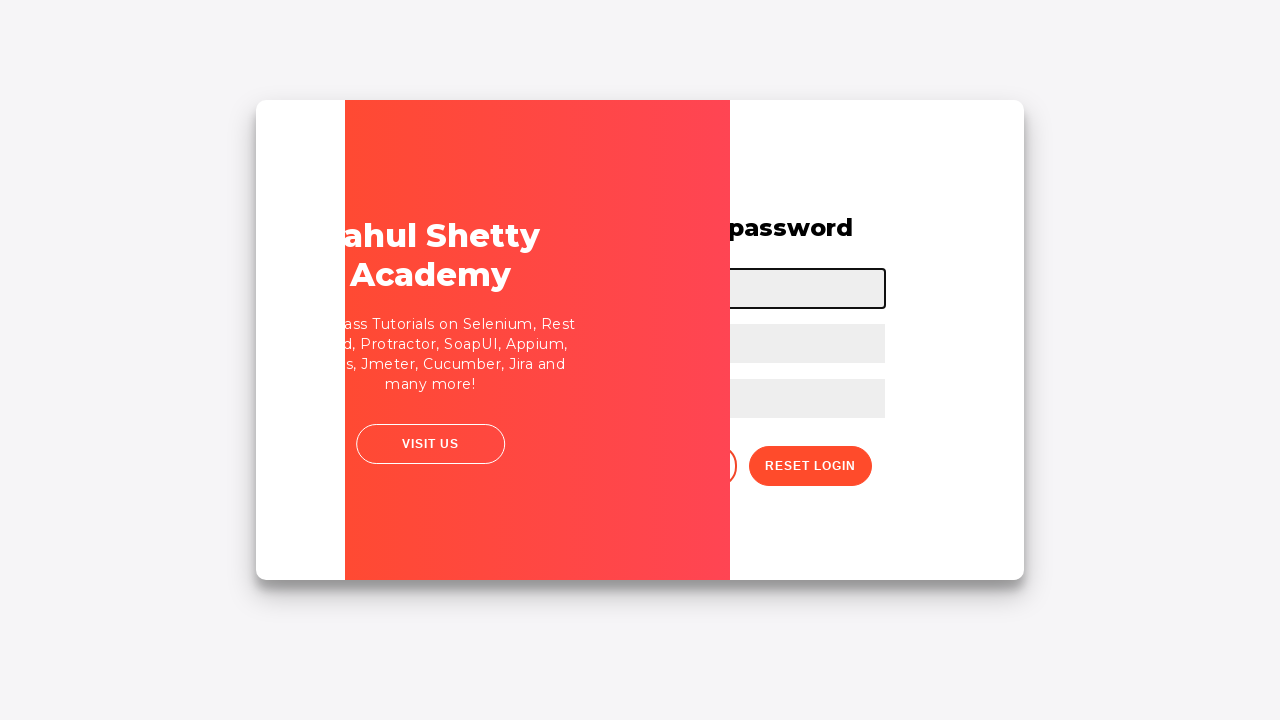

Filled email field with 'mmparvez96@gmail.com' in password reset form on xpath=//input[@type='text'][2]
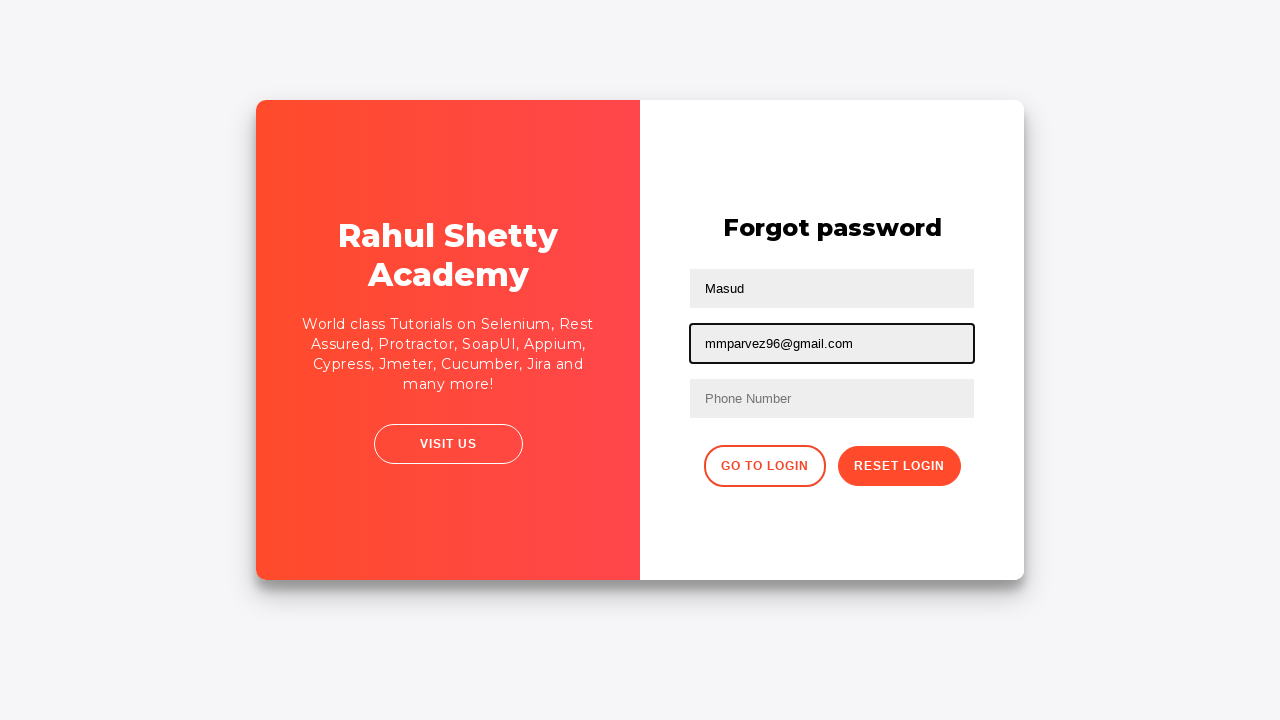

Filled phone number field with '01822074022' in password reset form on input[placeholder='Phone Number']
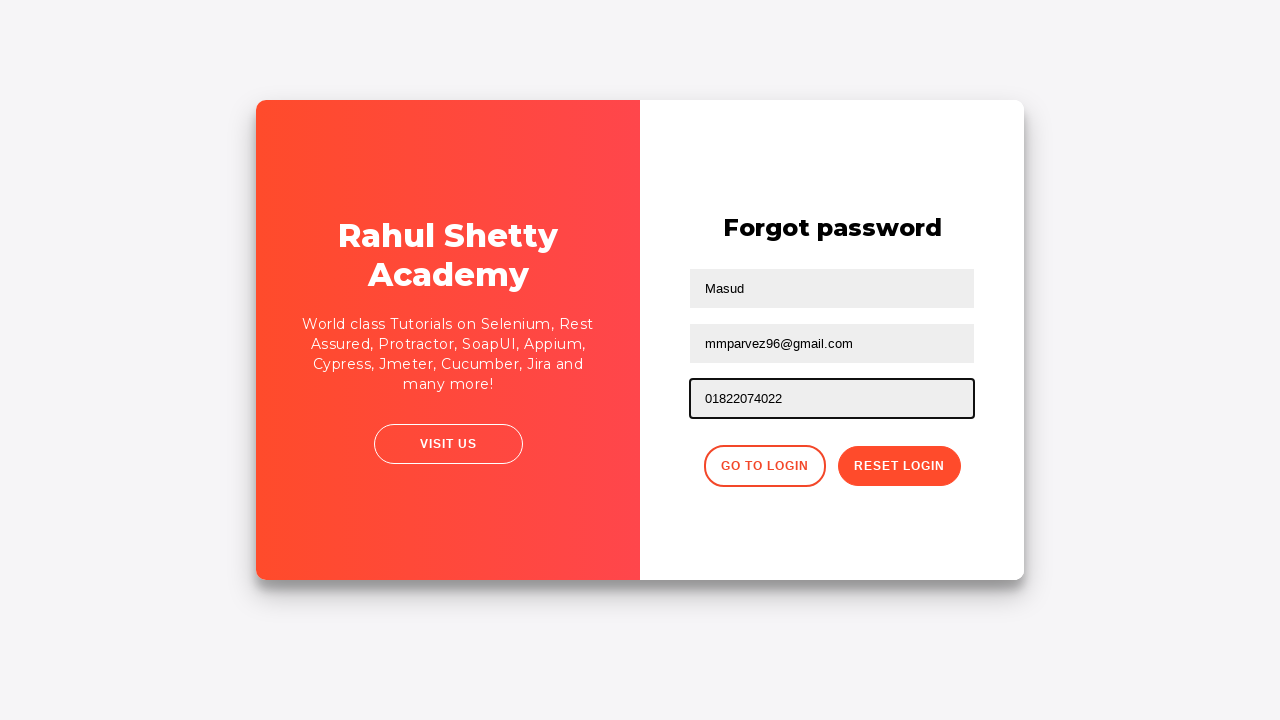

Clicked reset password button at (899, 466) on .reset-pwd-btn
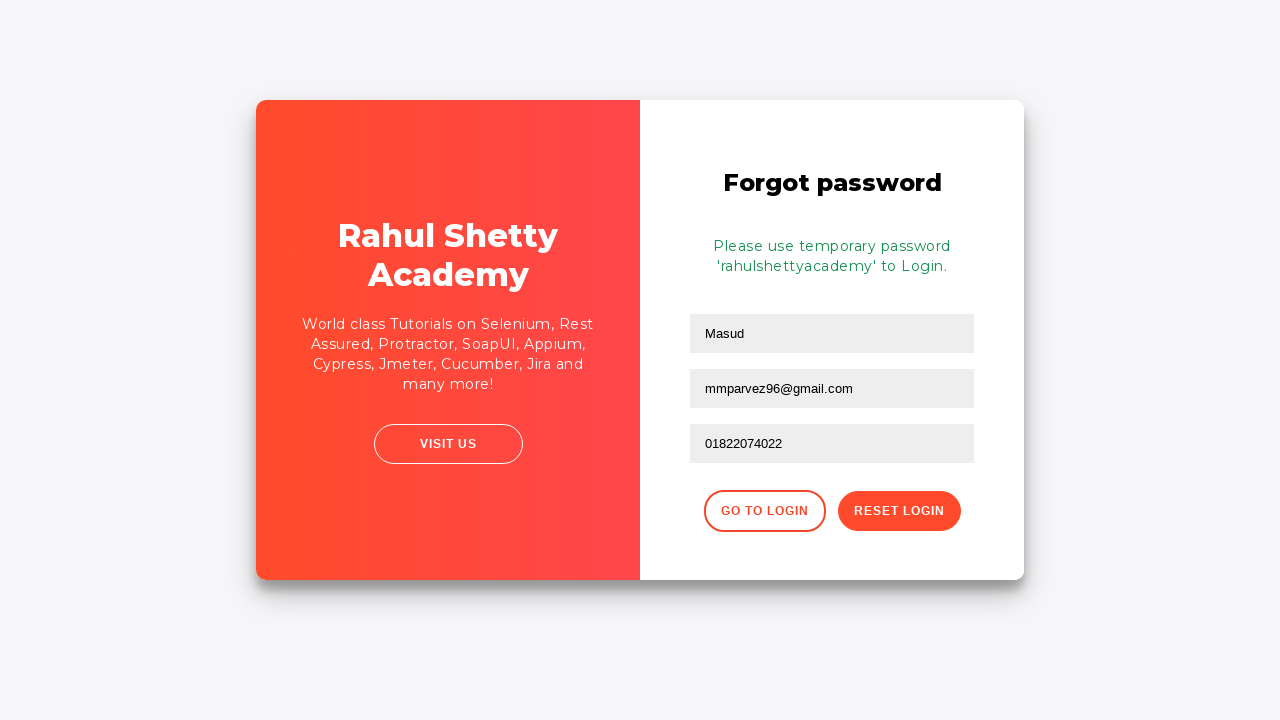

Clicked button to go back to login form at (764, 511) on xpath=//div[@class='forgot-pwd-btn-conainer']/button[1]
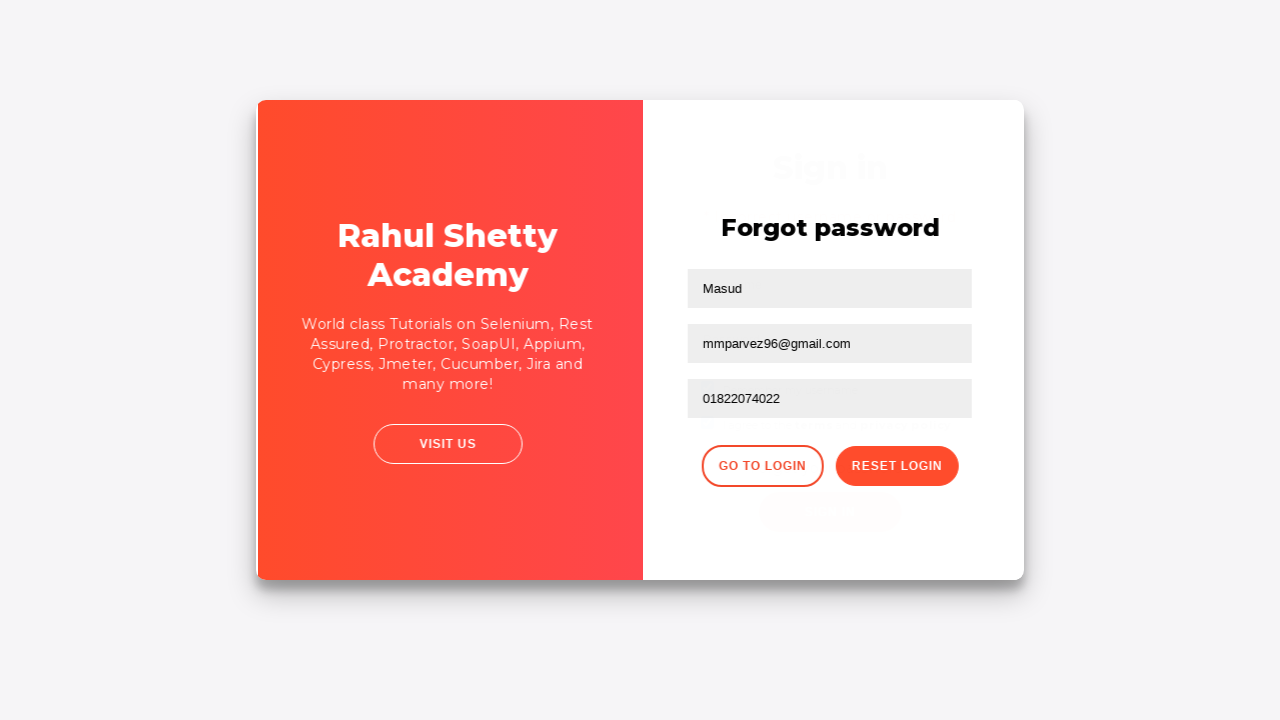

Filled username field with 'Masud Parvez' for valid login on xpath=//form[@class='form']/input[1]
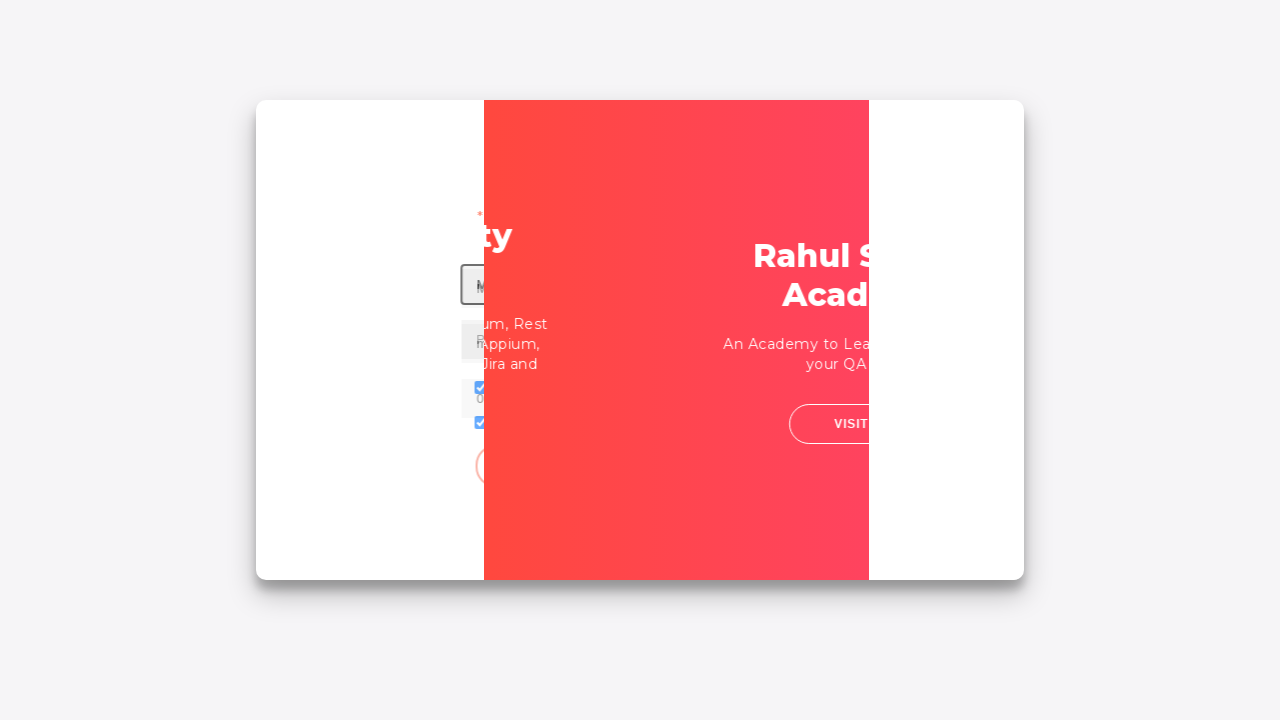

Filled password field with 'rahulshettyacademy' on xpath=//form[@class='form']/input[2]
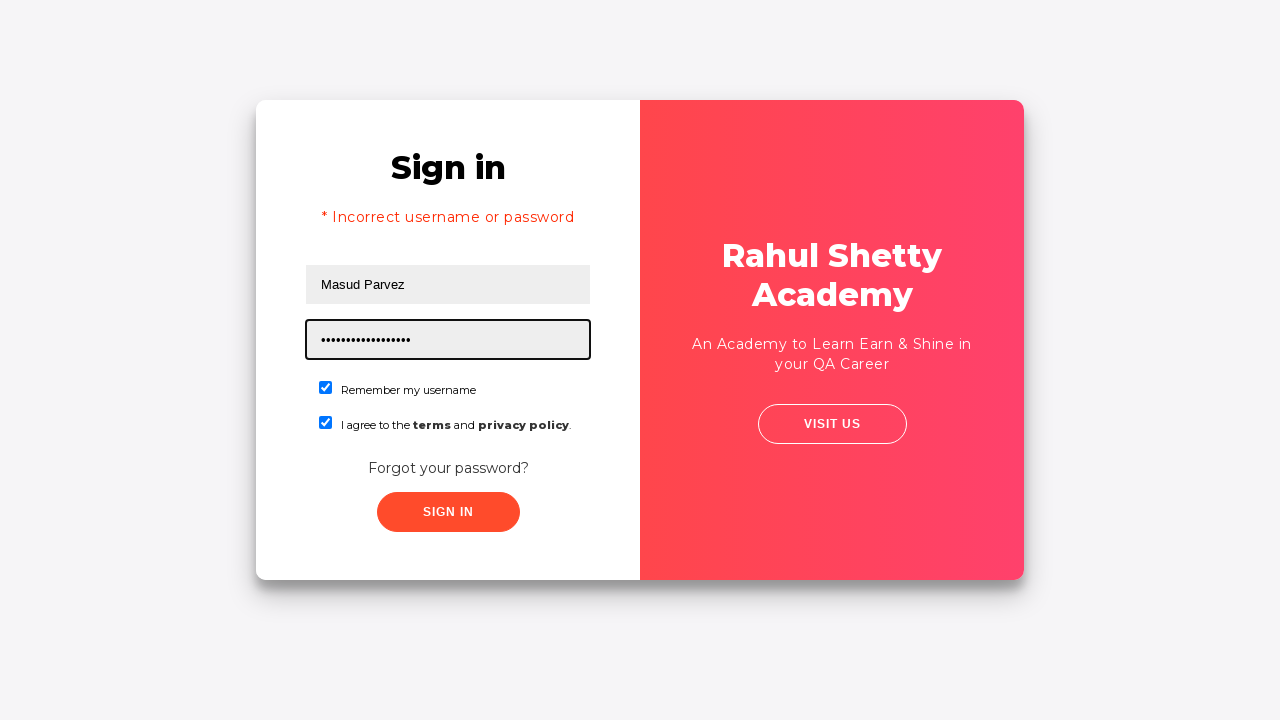

Checked first checkbox again at (326, 388) on #chkboxOne
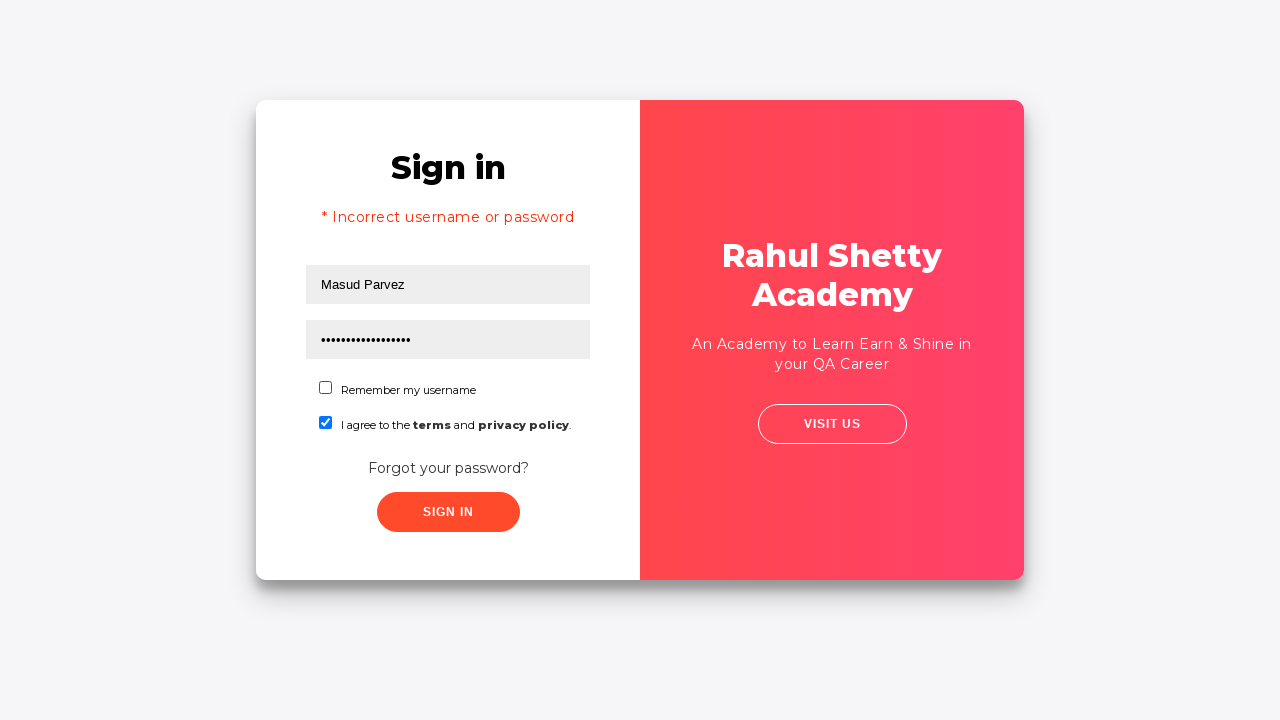

Checked second checkbox again at (326, 422) on #chkboxTwo
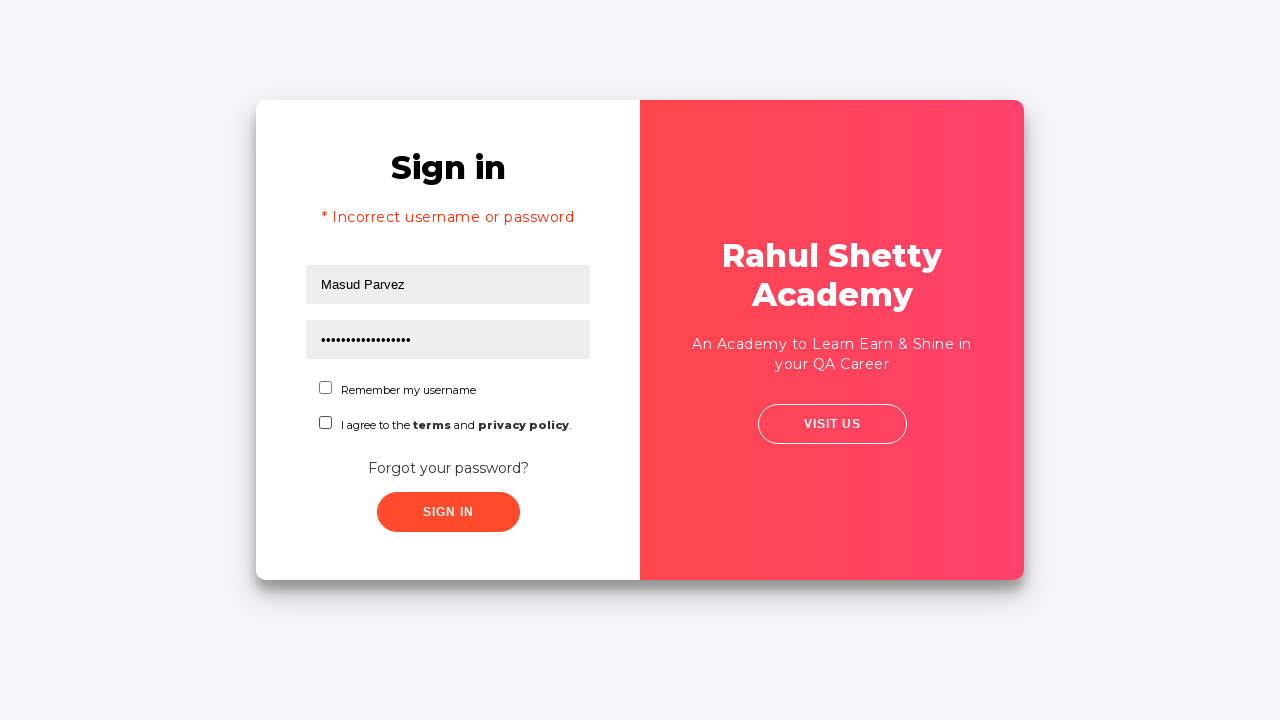

Clicked sign in button with valid credentials at (448, 512) on .signInBtn
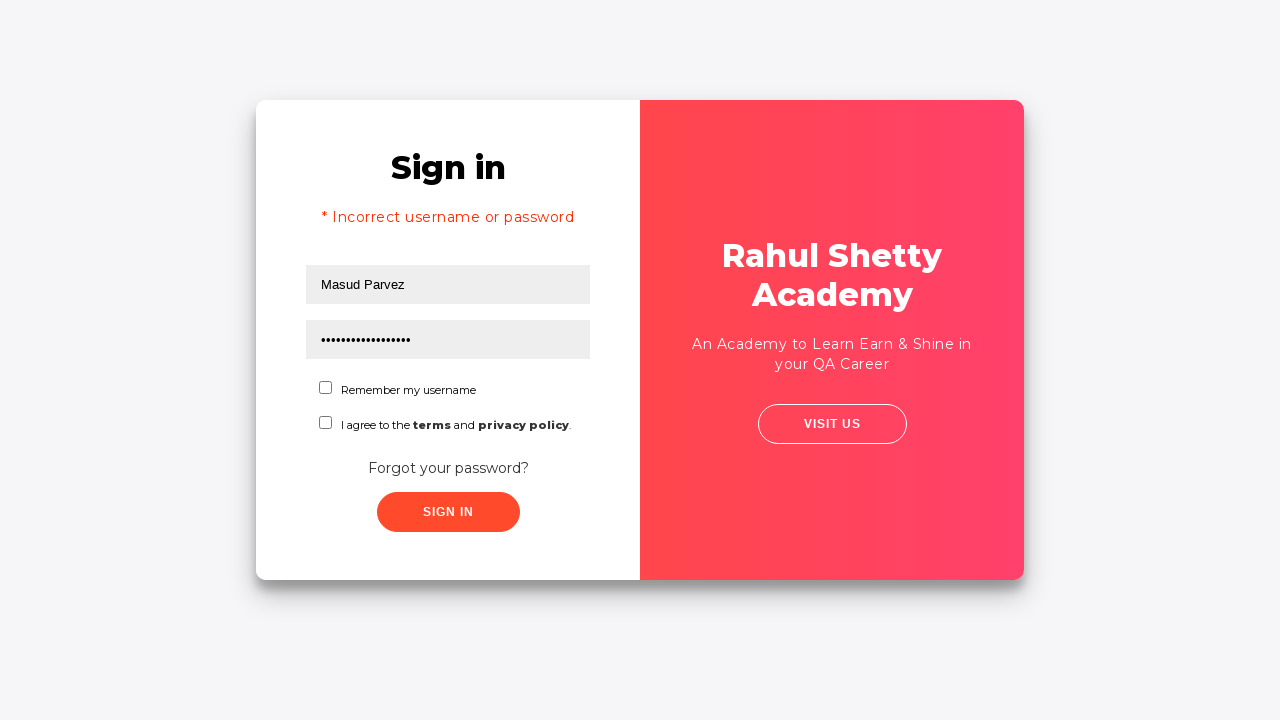

Waited 2 seconds for successful login to complete
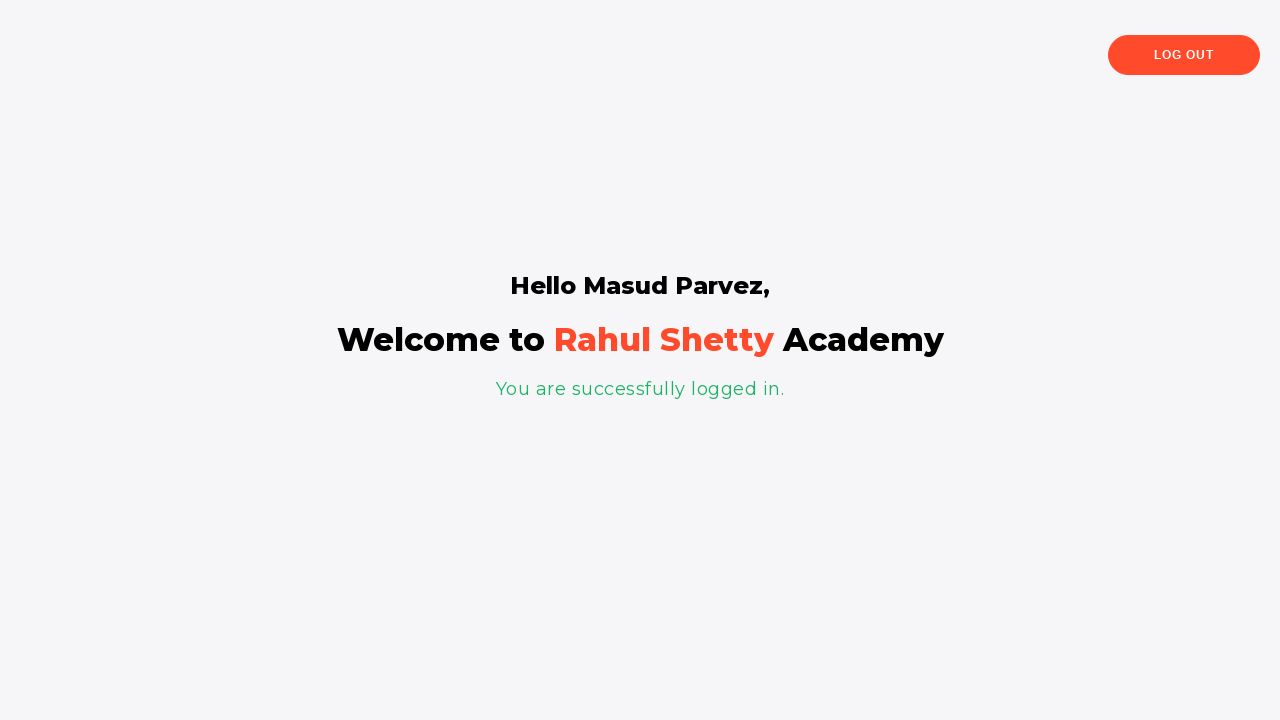

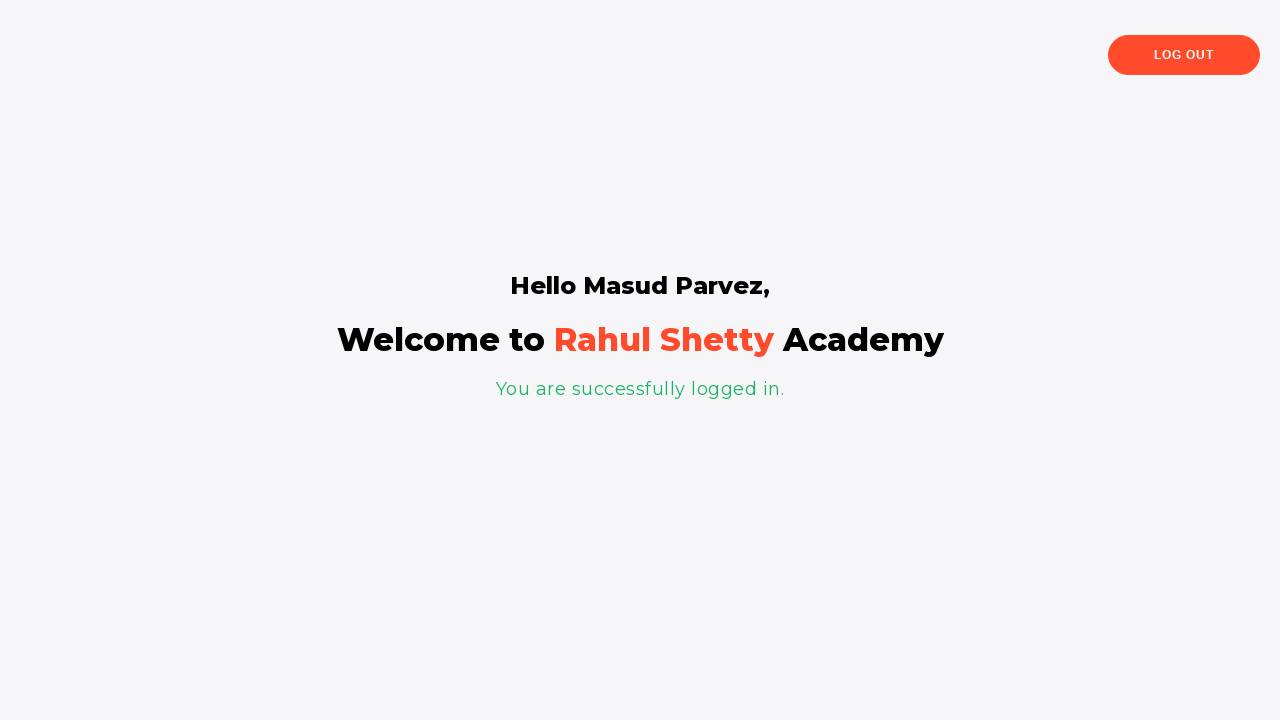